Tests clicking the Reset link on the Rent-A-Cat page

Starting URL: https://cs1632.appspot.com/

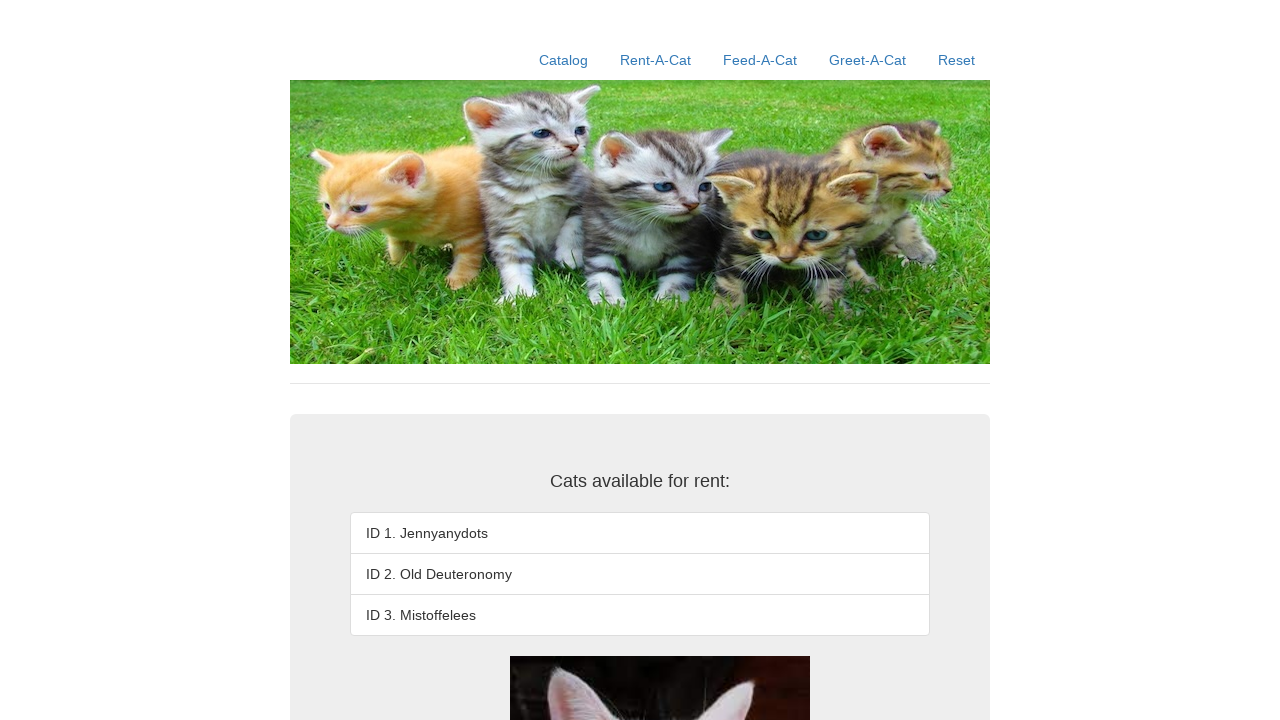

Clicked the Reset link on the Rent-A-Cat page at (956, 60) on a:has-text('Reset')
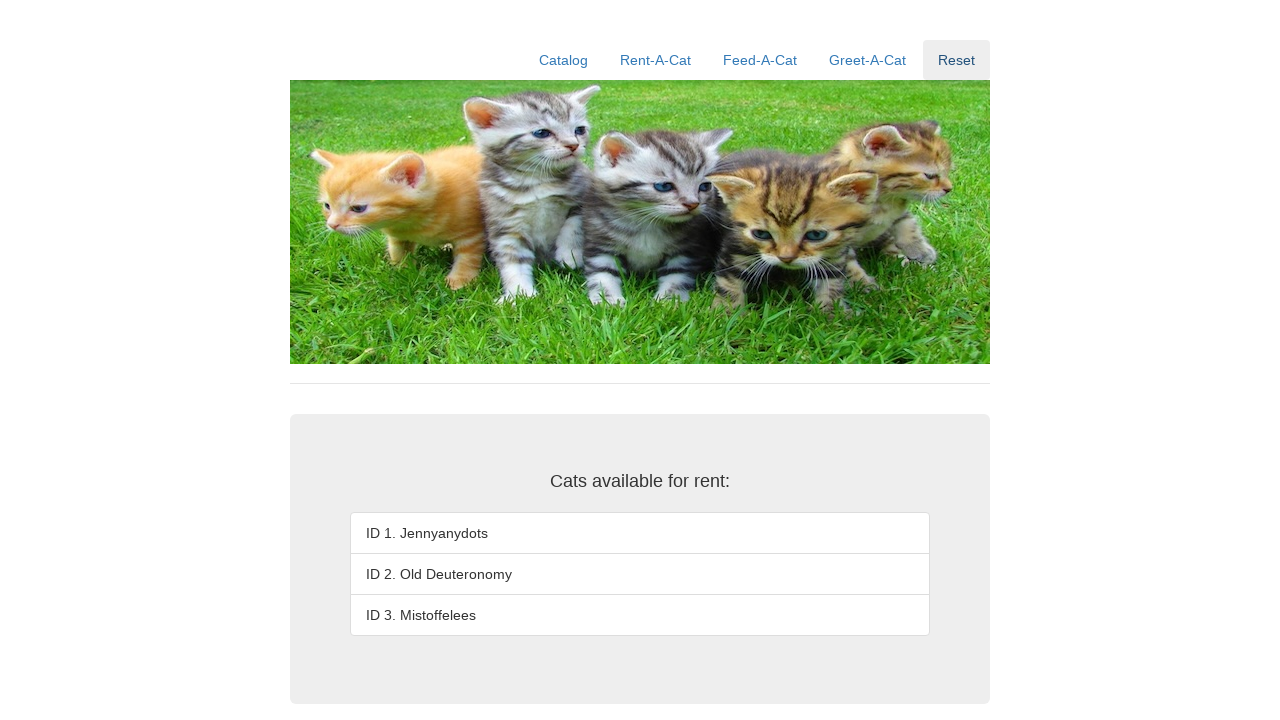

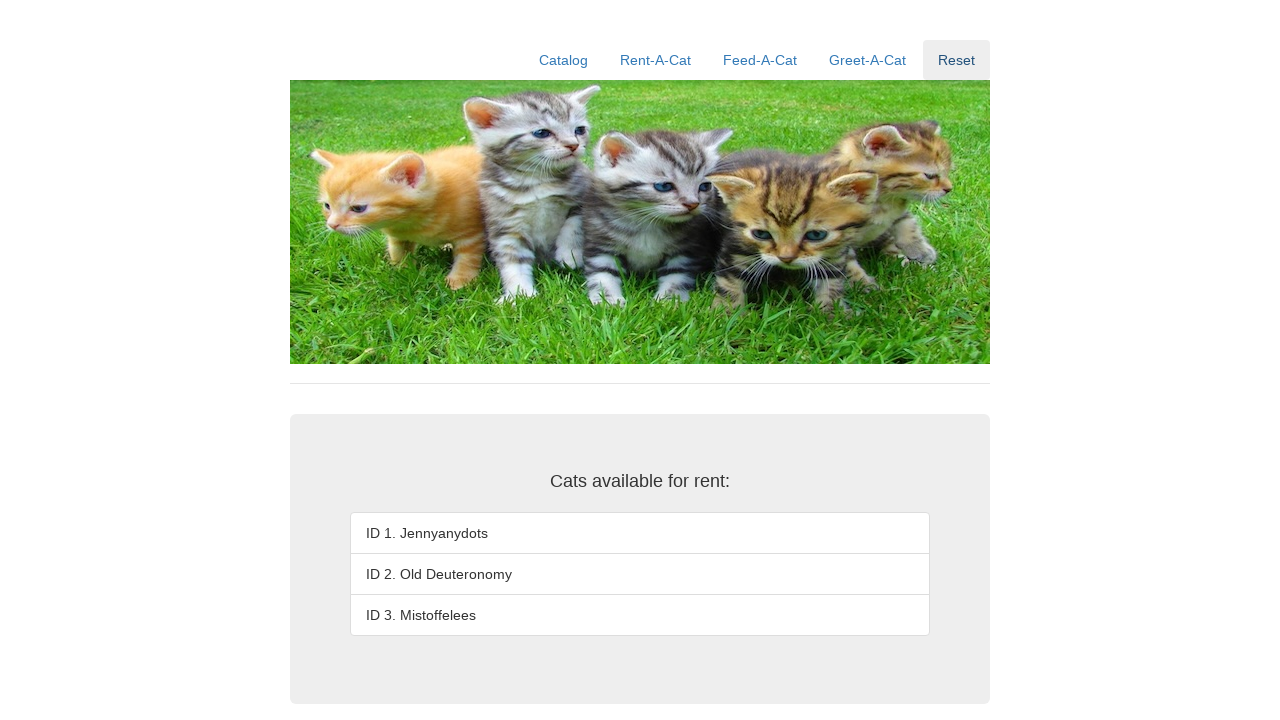